Navigates to investing.com and interacts with a financial data table, extracting information about stock market indices and their percentage changes

Starting URL: https://www.investing.com/

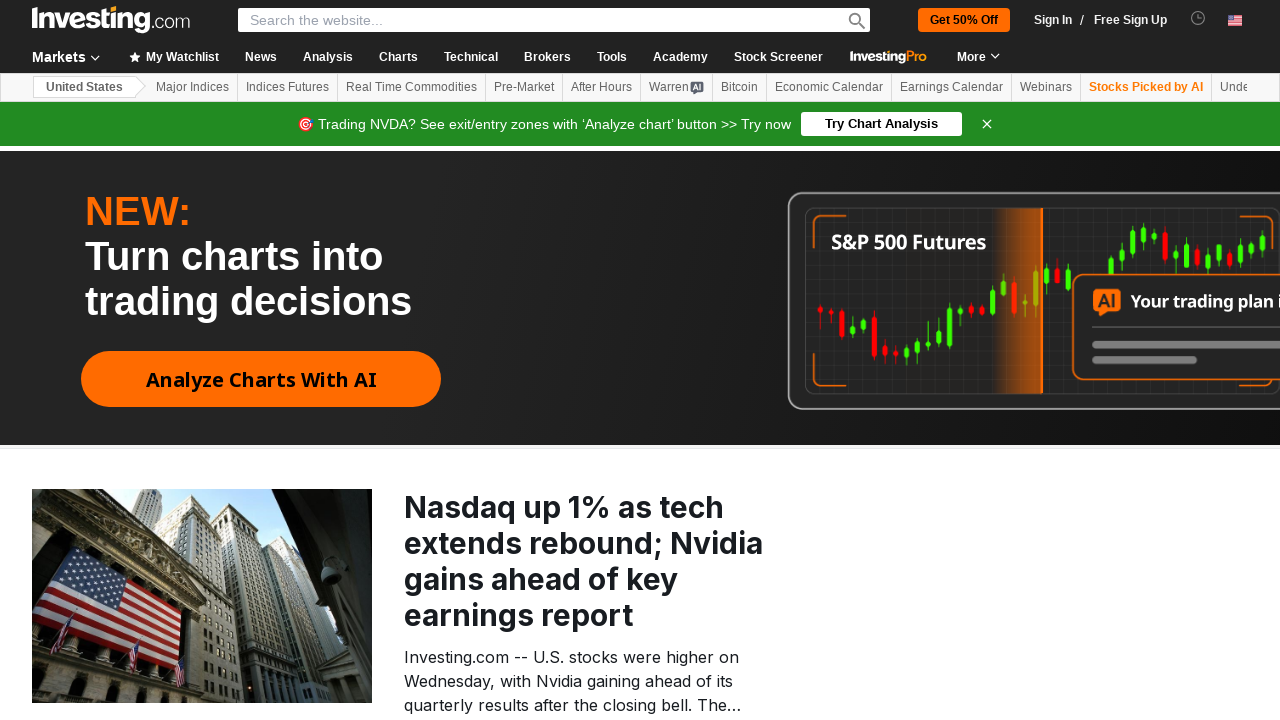

Waited for financial data table to load on investing.com
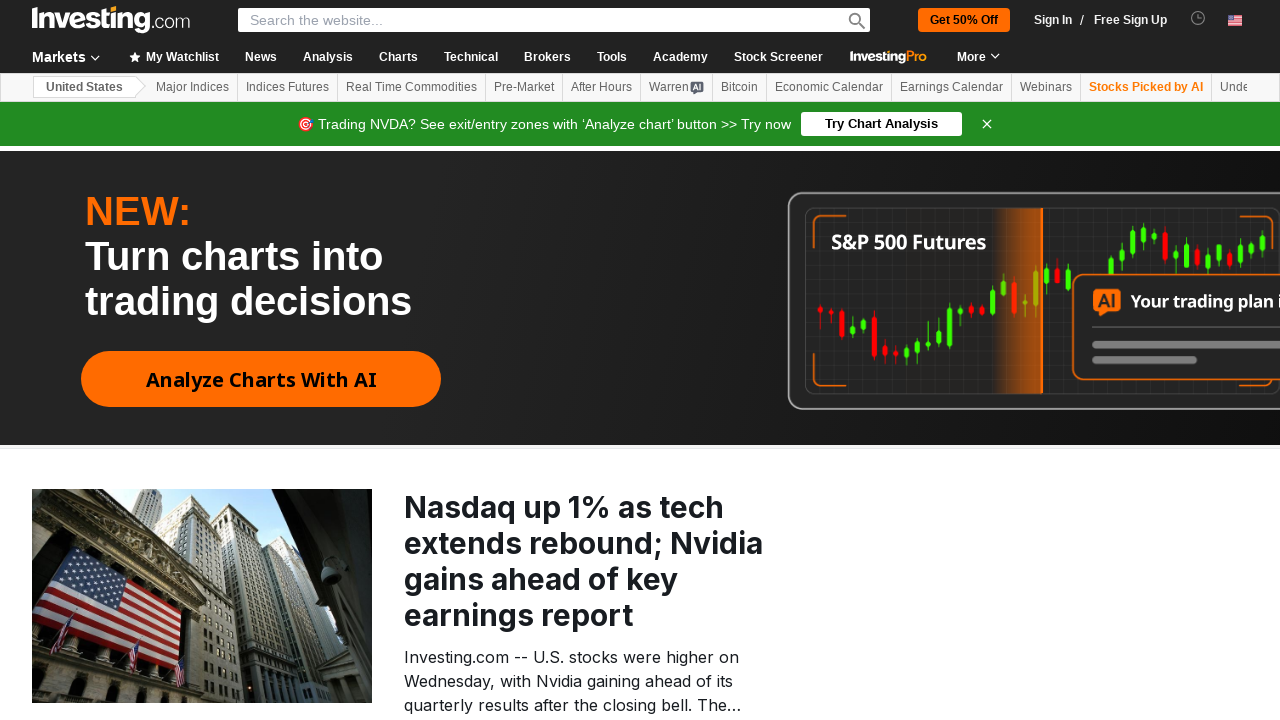

Retrieved all rows from the financial data table
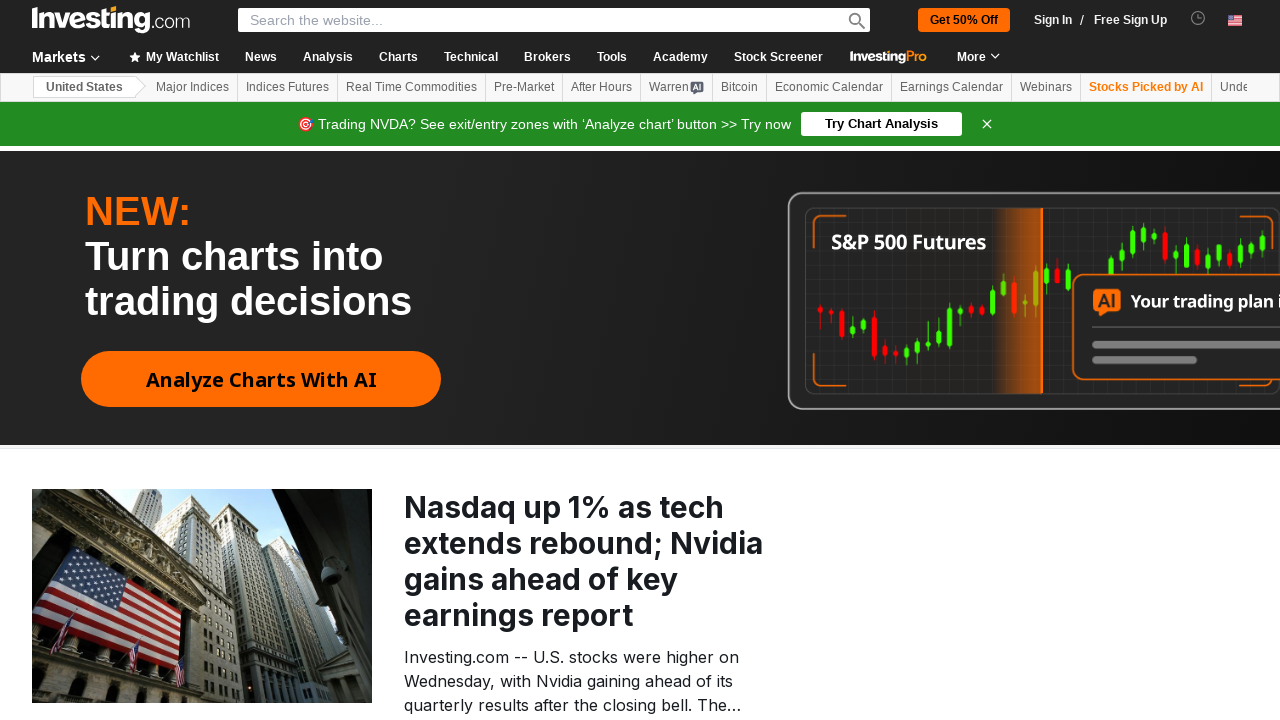

Retrieved all header cells from the table
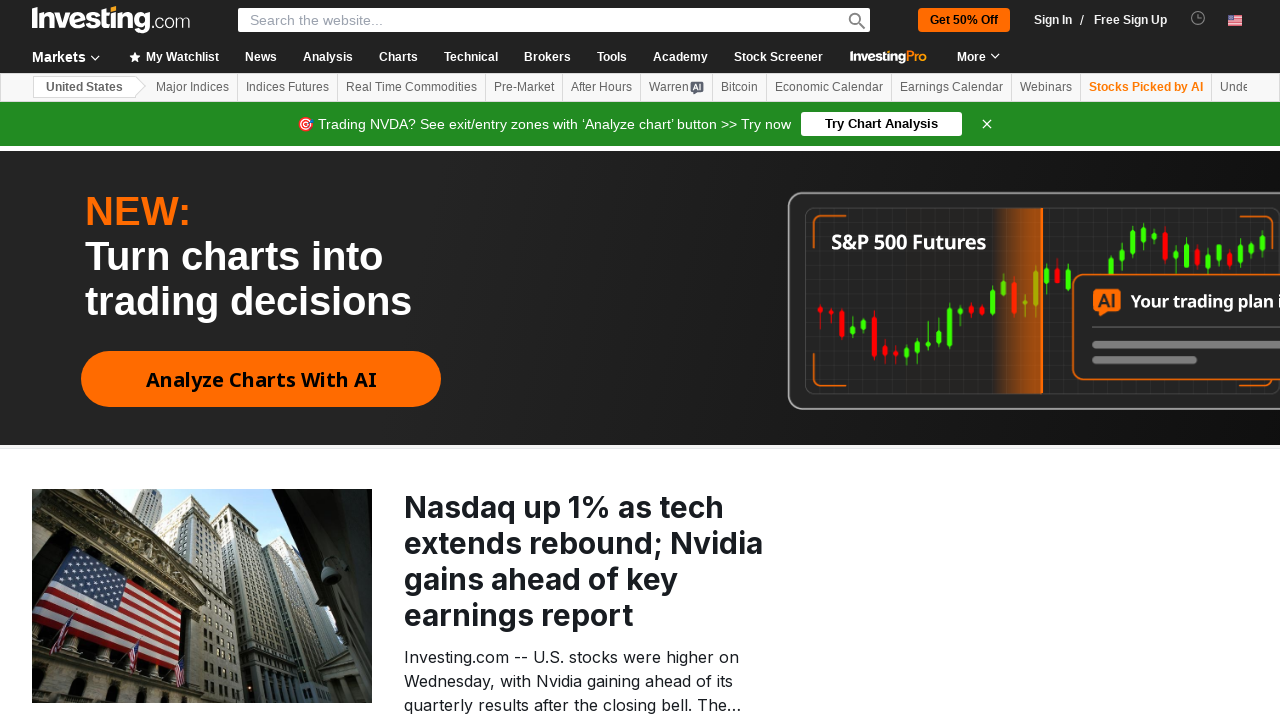

Extracted percentage change value for Small Cap 2000 index
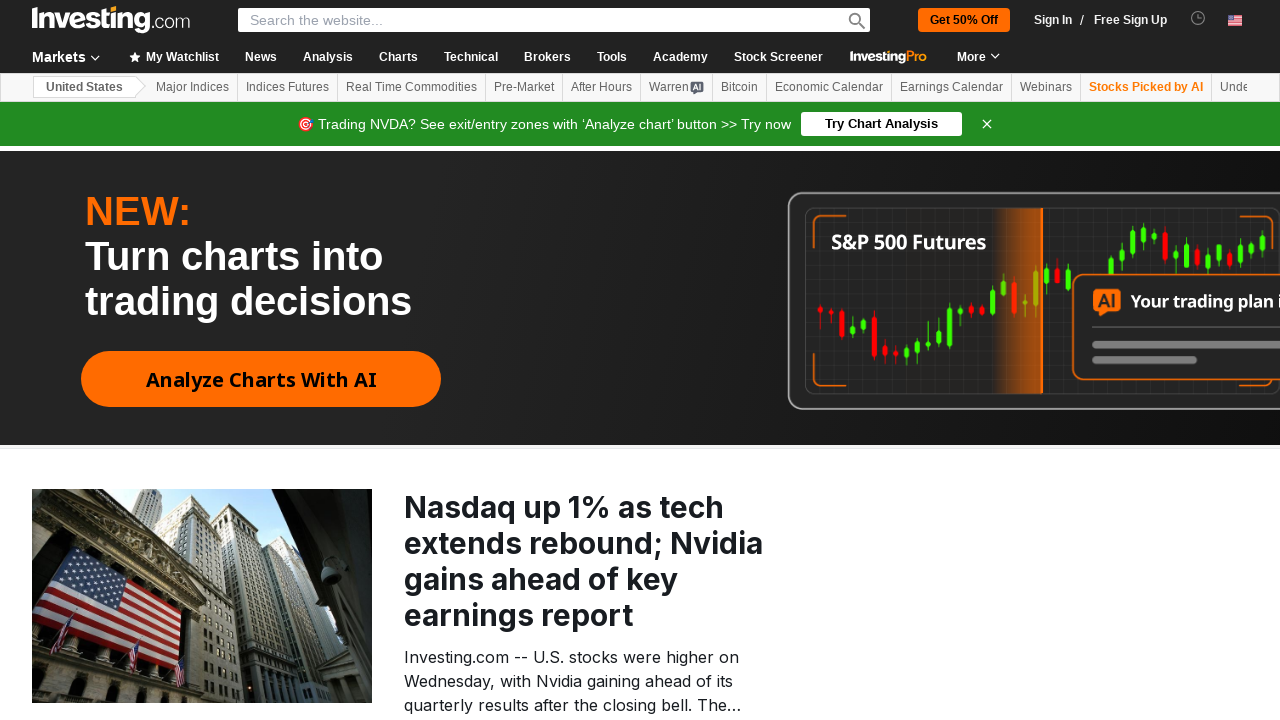

Retrieved all percentage change values from table column 6
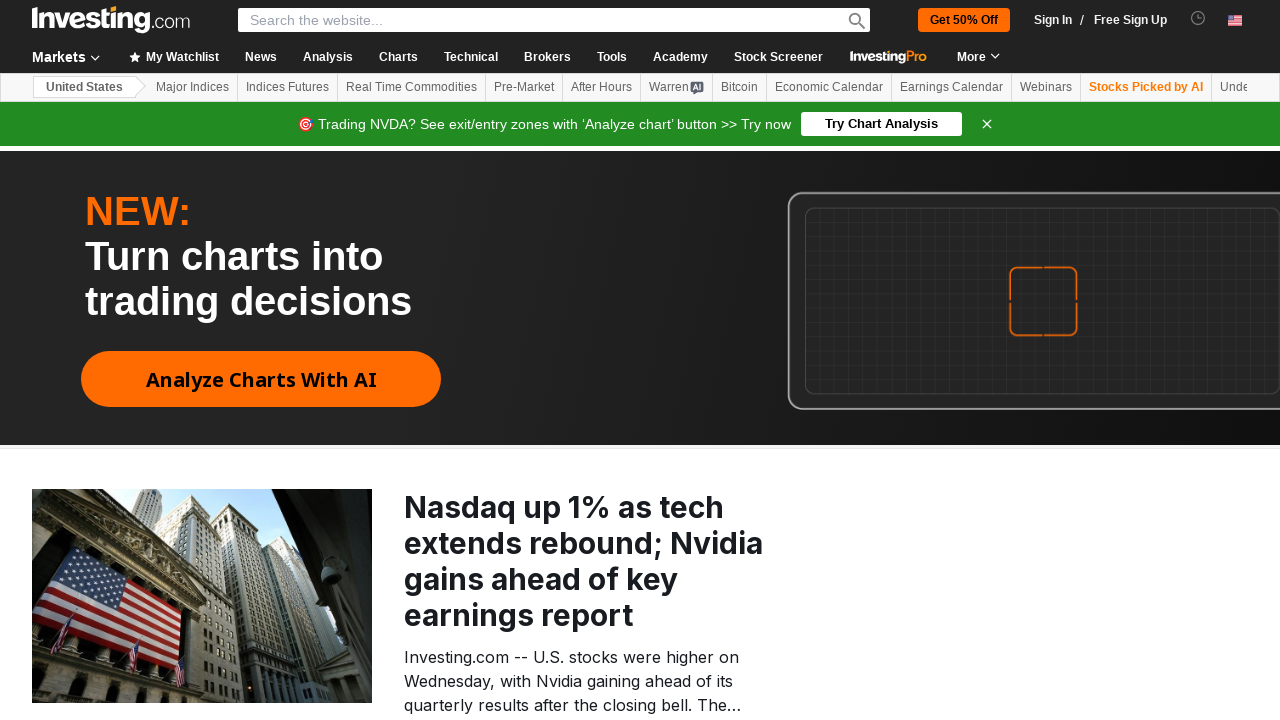

Calculated minimum percentage change value: -7.11%
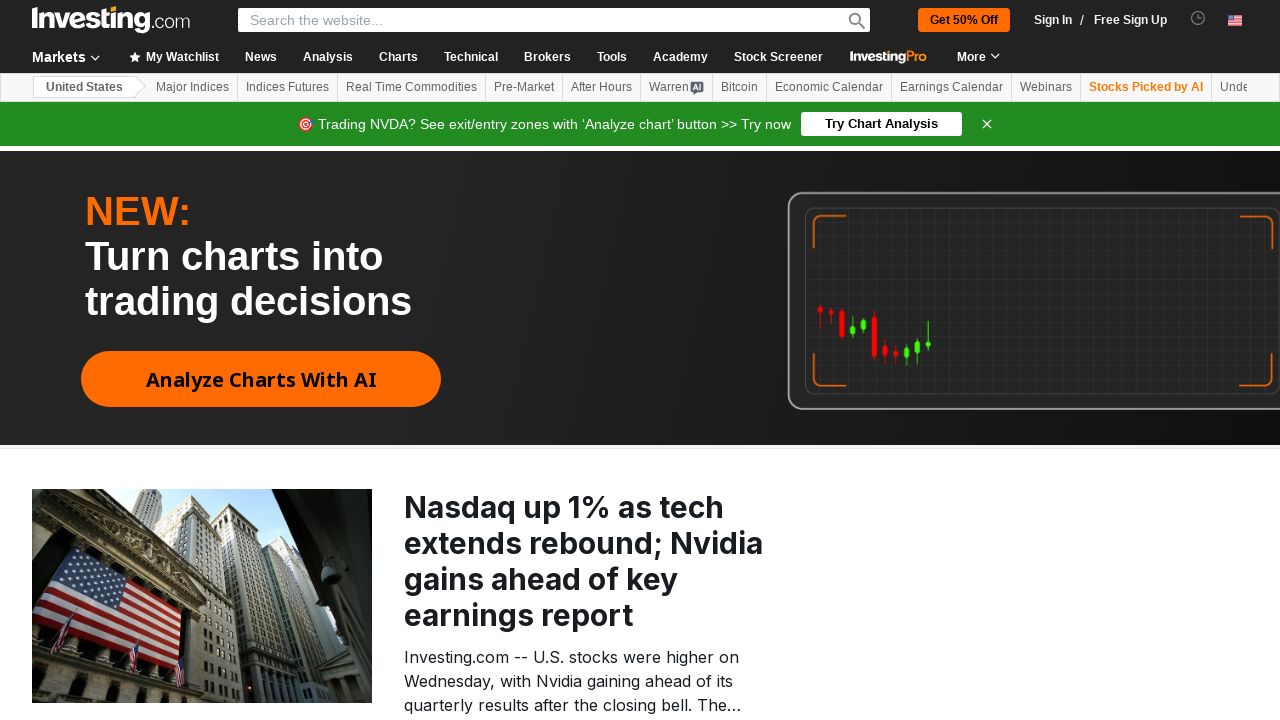

Extracted stock index data: Dow Jones  with change +0.63%
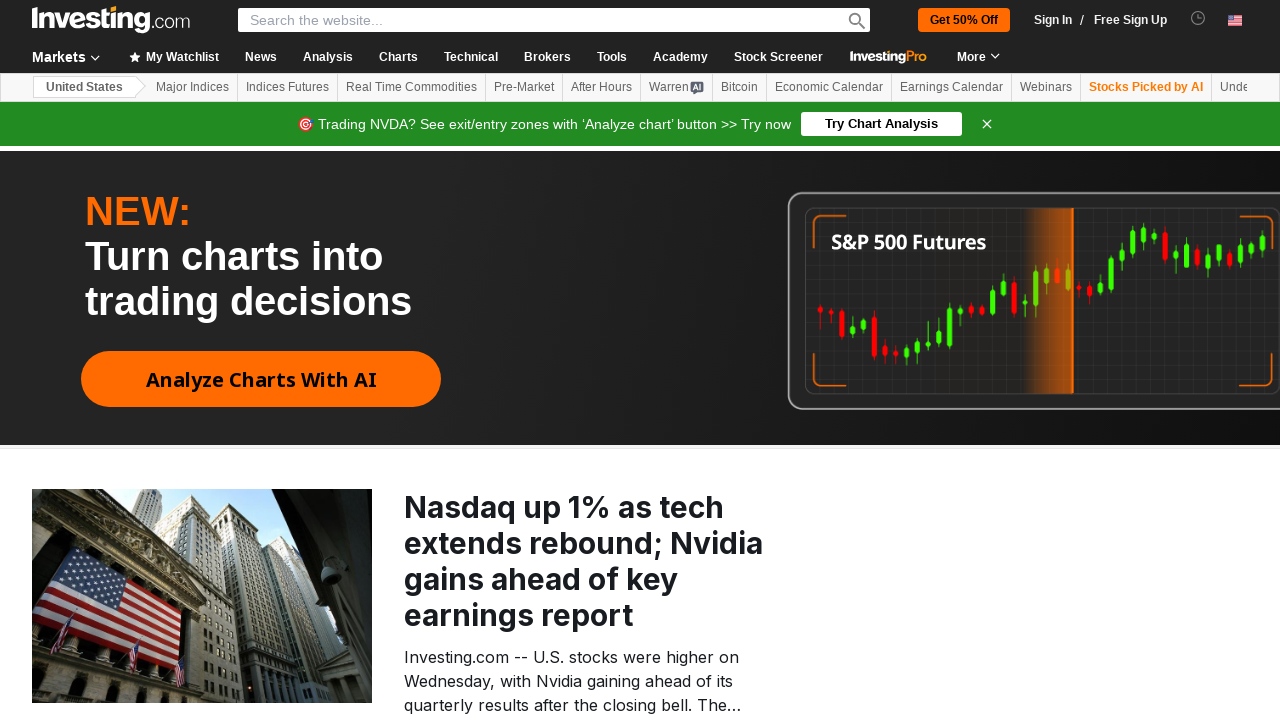

Extracted stock index data: S&P 500  with change +0.85%
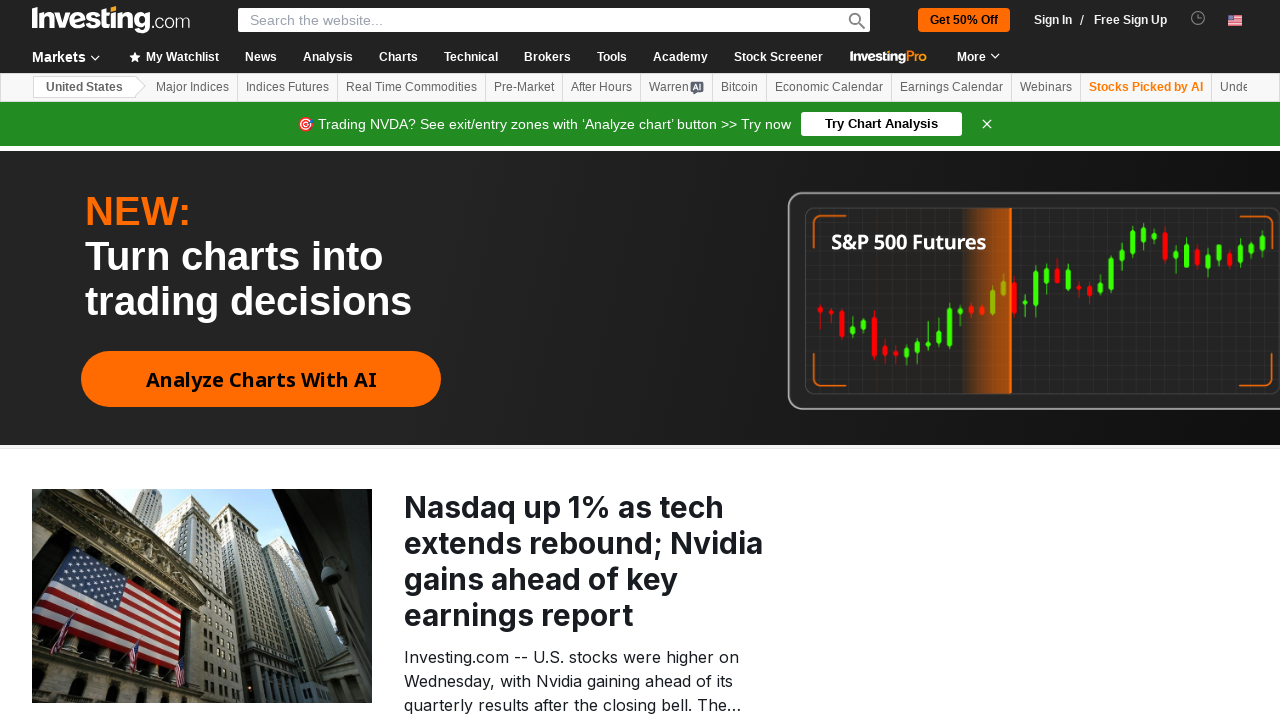

Extracted stock index data: Nasdaq  with change +1.28%
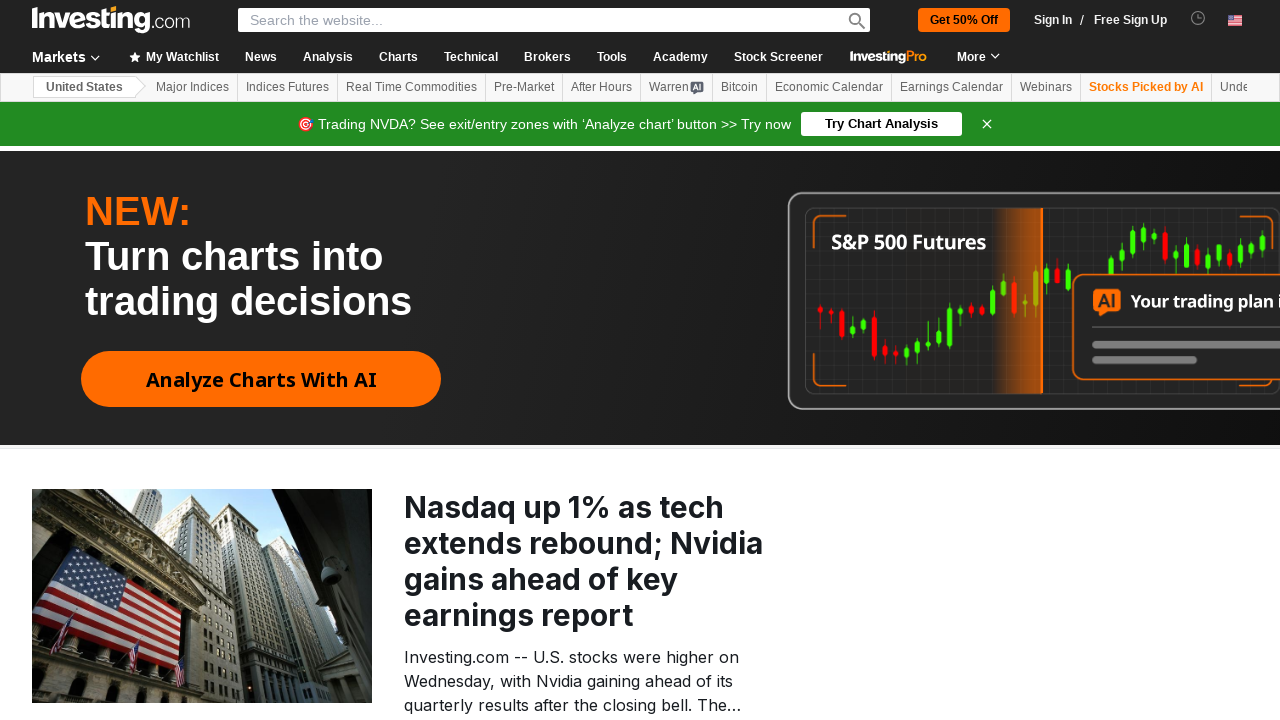

Extracted stock index data: Small Cap 2000  with change +0.57%
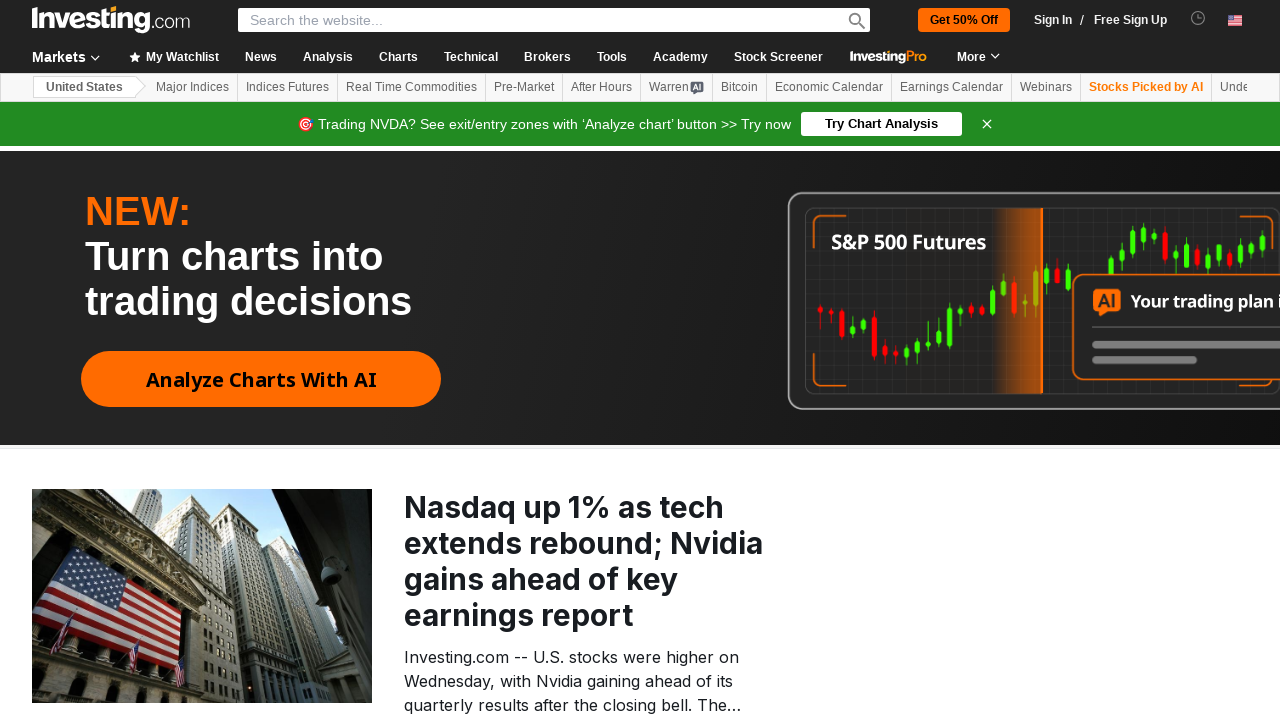

Extracted stock index data: S&P 500 VIX  with change -7.11%
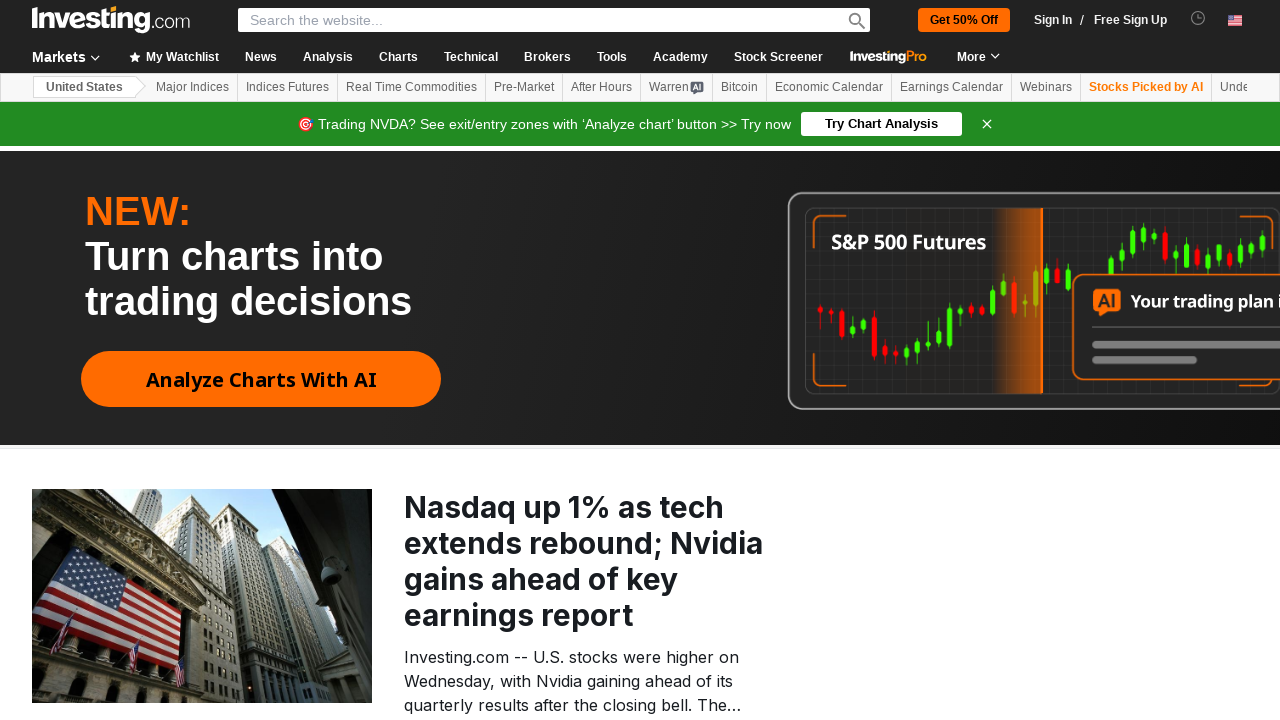

Extracted stock index data: S&P/TSX  with change +0.76%
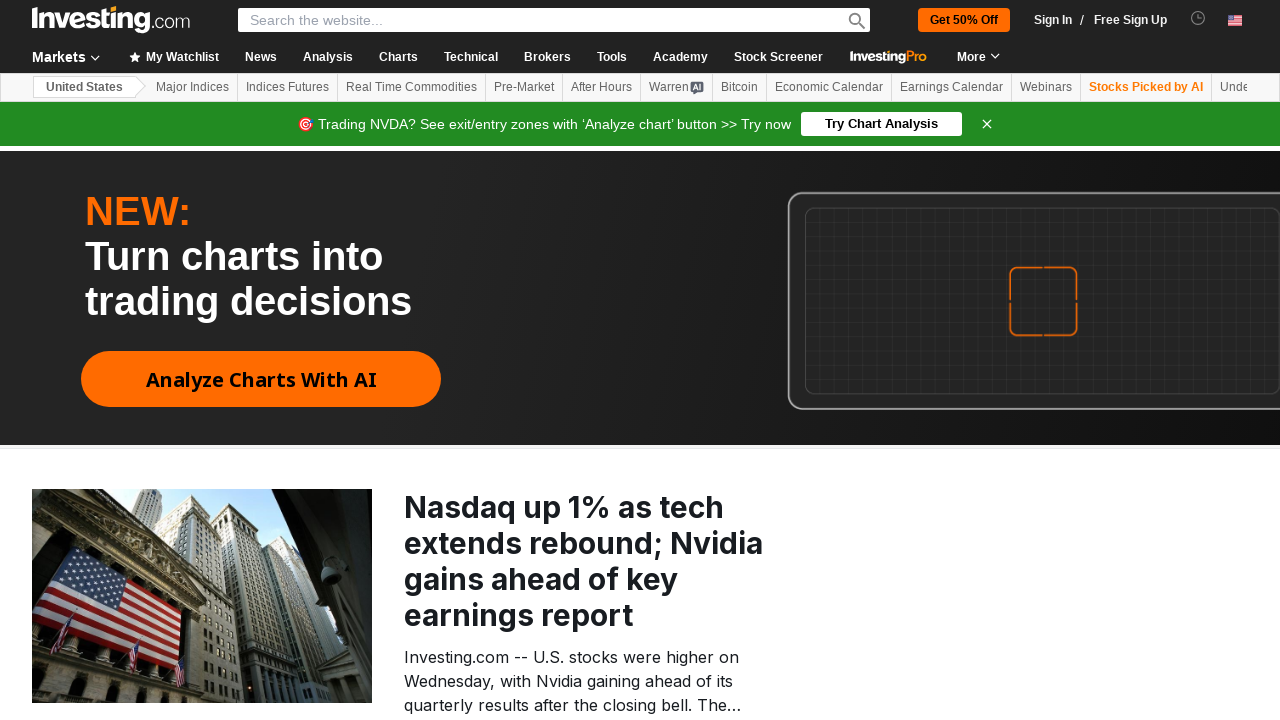

Extracted stock index data: Bovespa  with change -0.40%
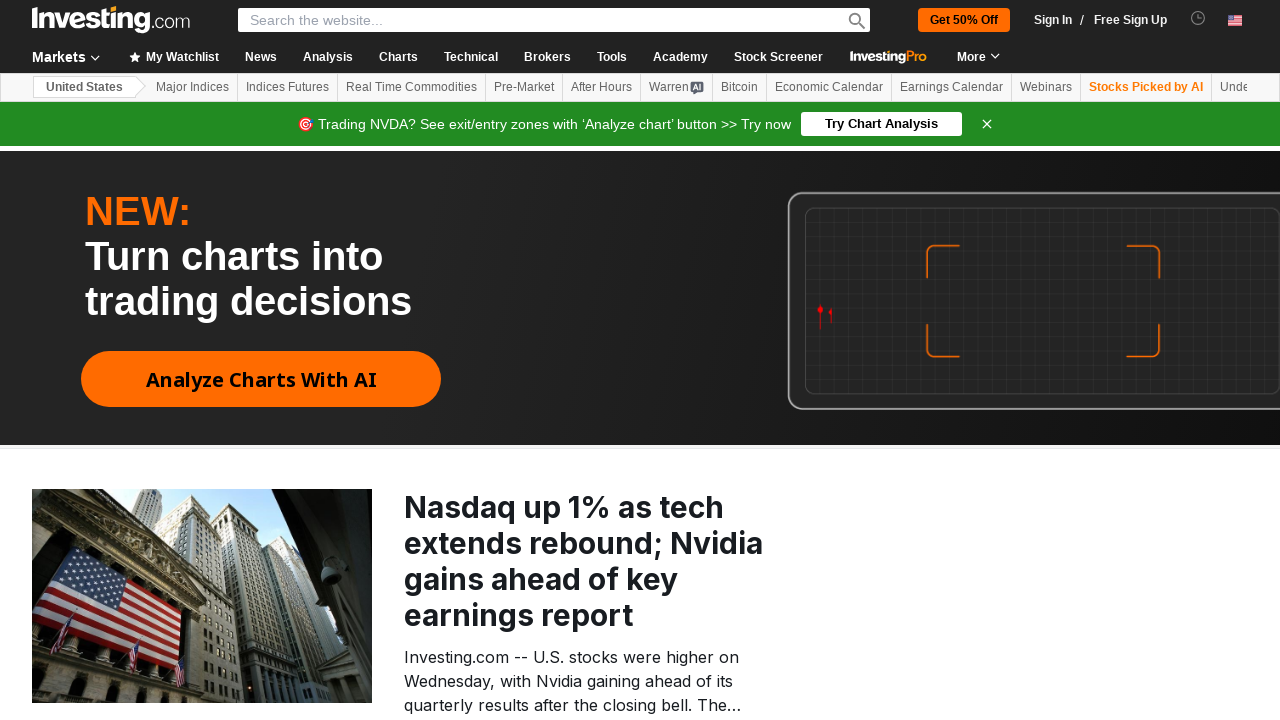

Extracted stock index data: S&P/BMV IPC  with change -0.07%
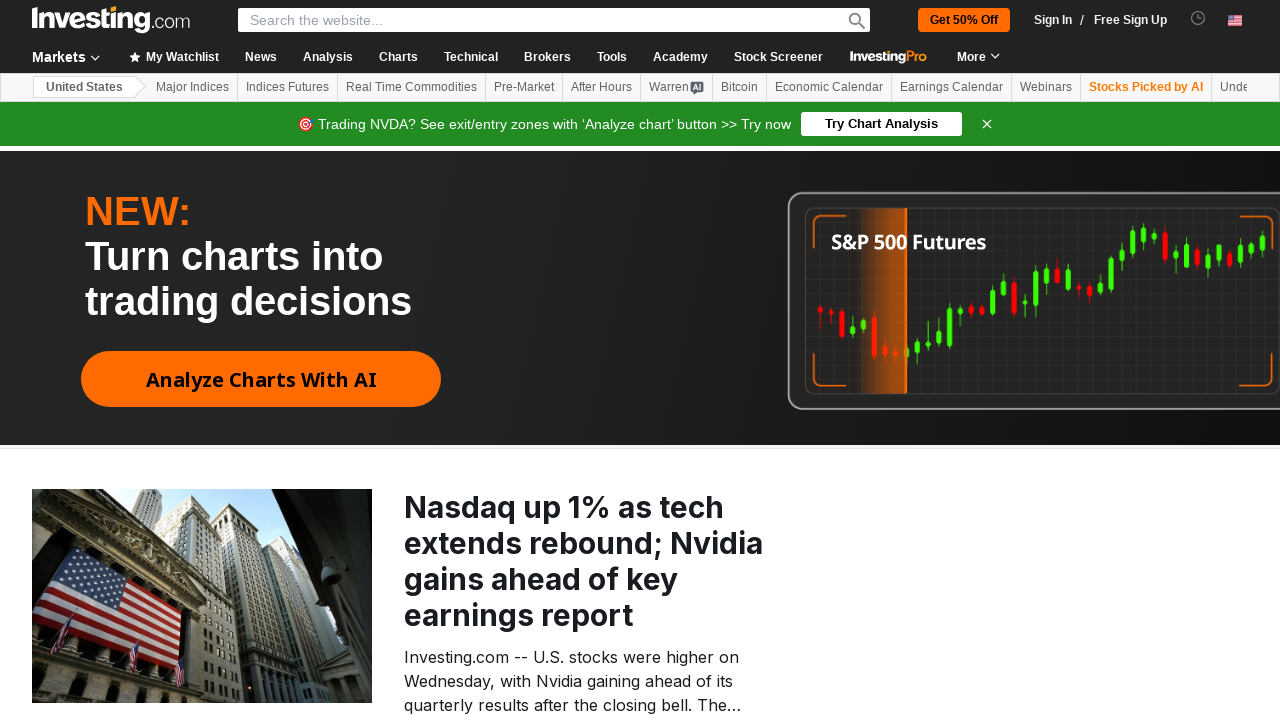

Extracted stock index data: MSCI World  with change +0.89%
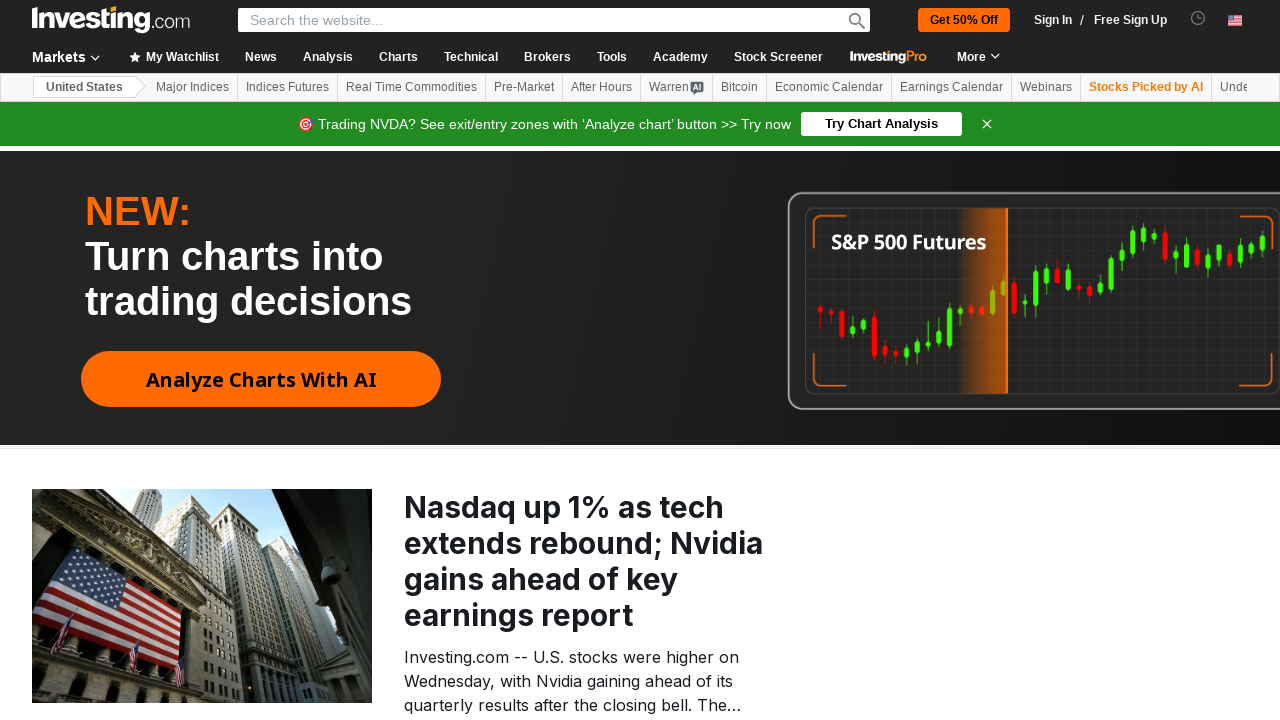

Extracted stock index data: DAX  with change +0.74%
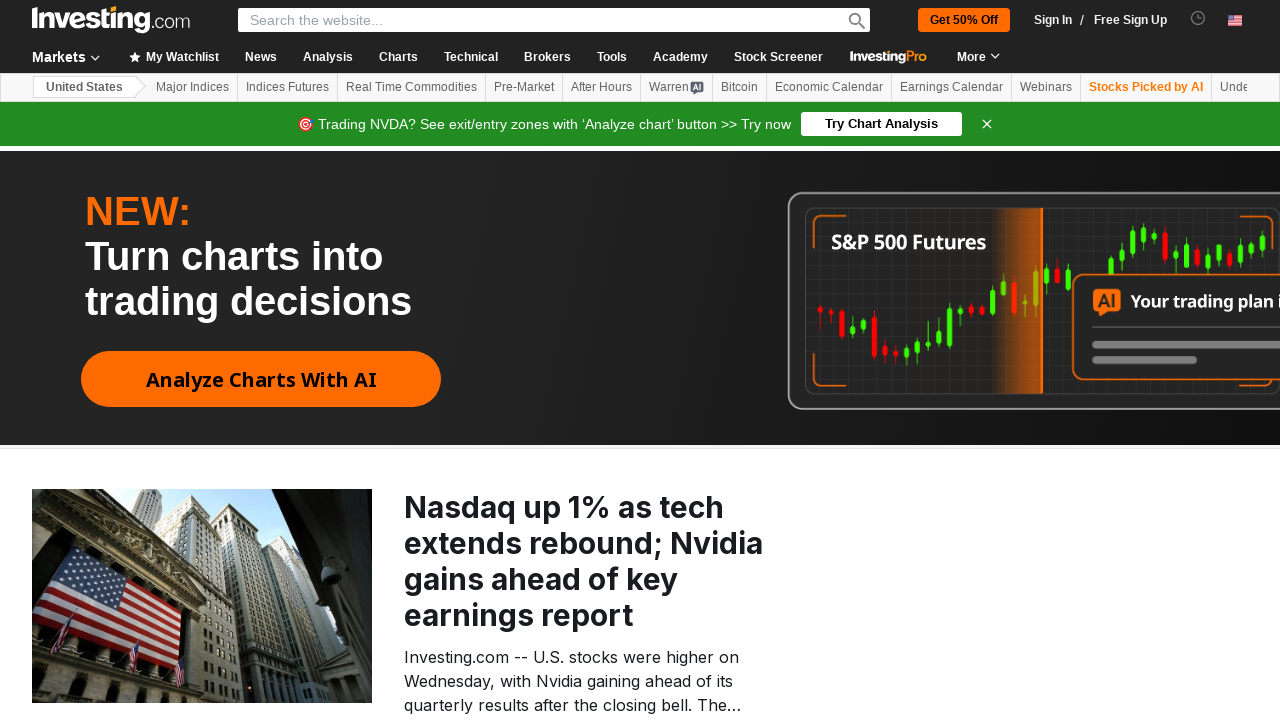

Captured final screenshot of dynamic financial data table
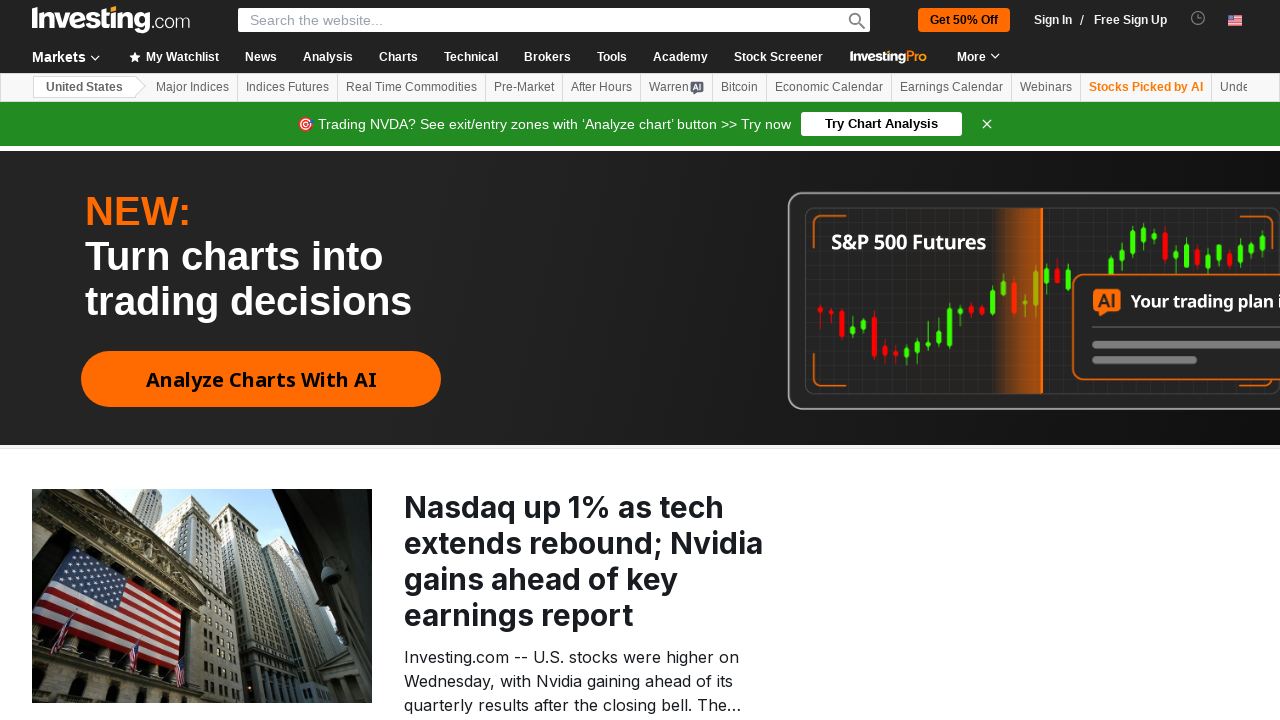

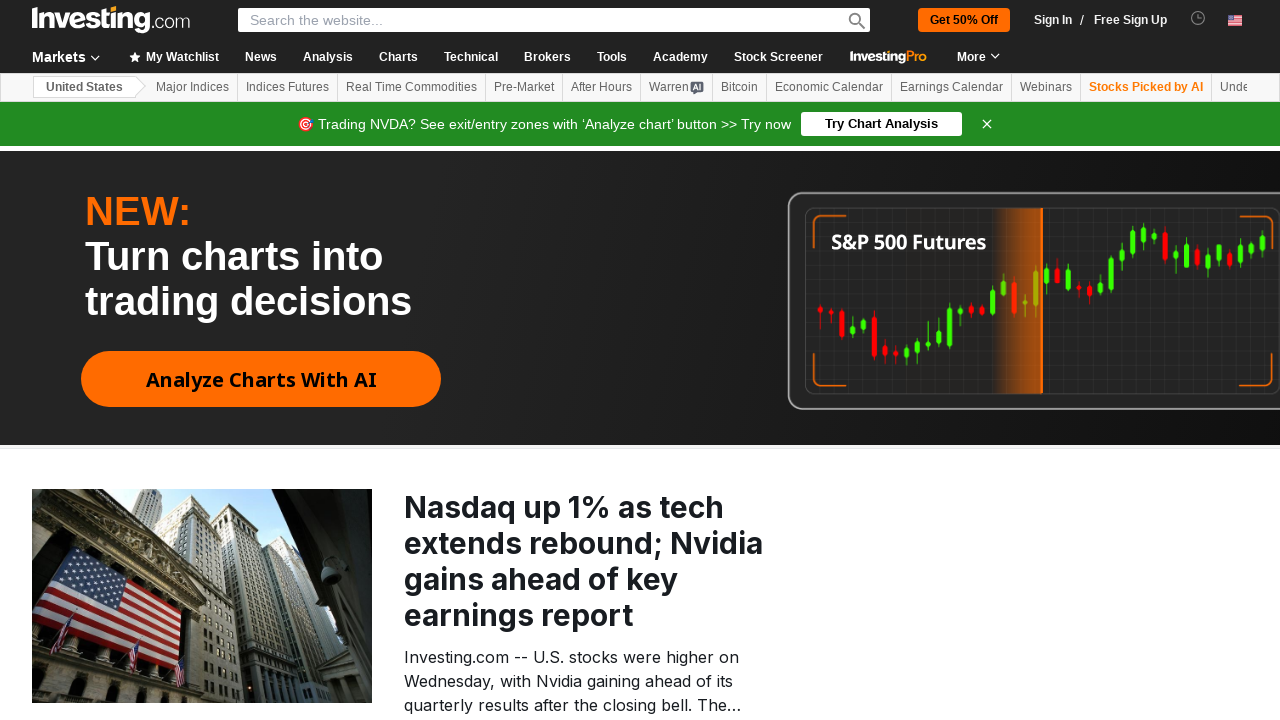